Tests registration form validation when confirmation email doesn't match the original email

Starting URL: https://alada.vn/tai-khoan/dang-ky.html

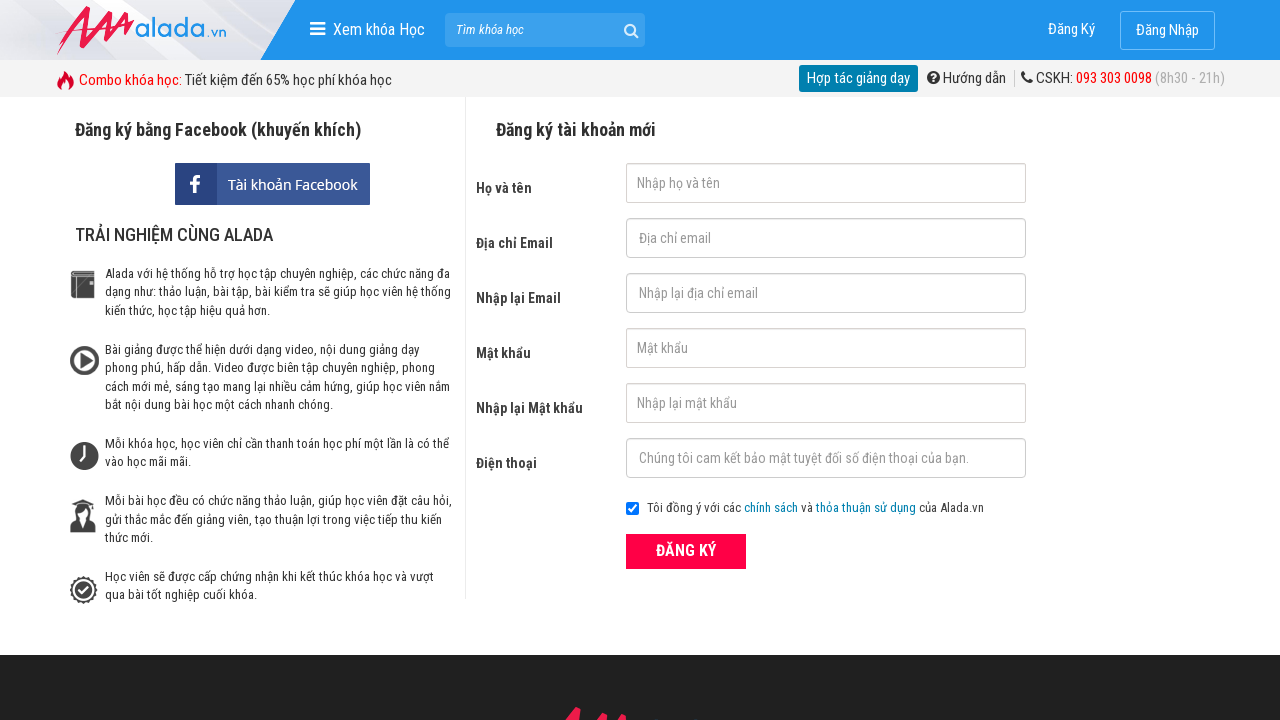

Filled name field with 'John Wick' on #txtFirstname
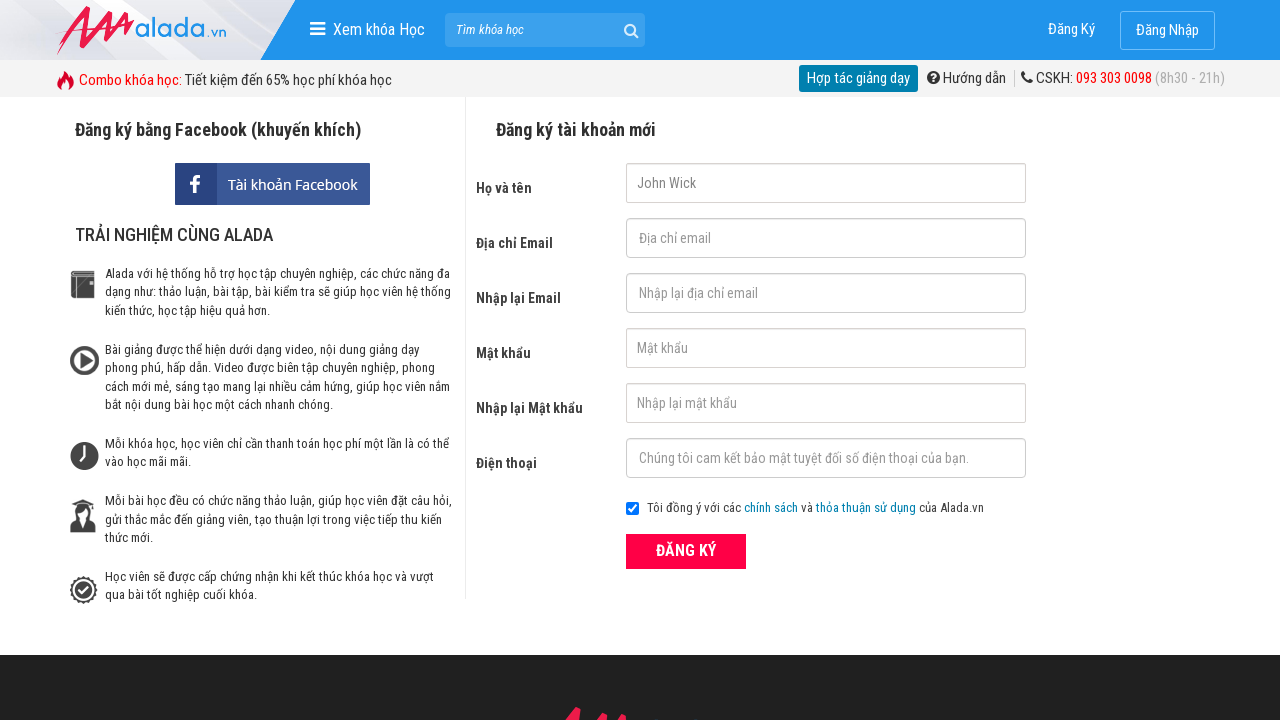

Filled email field with 'john@wick.com' on #txtEmail
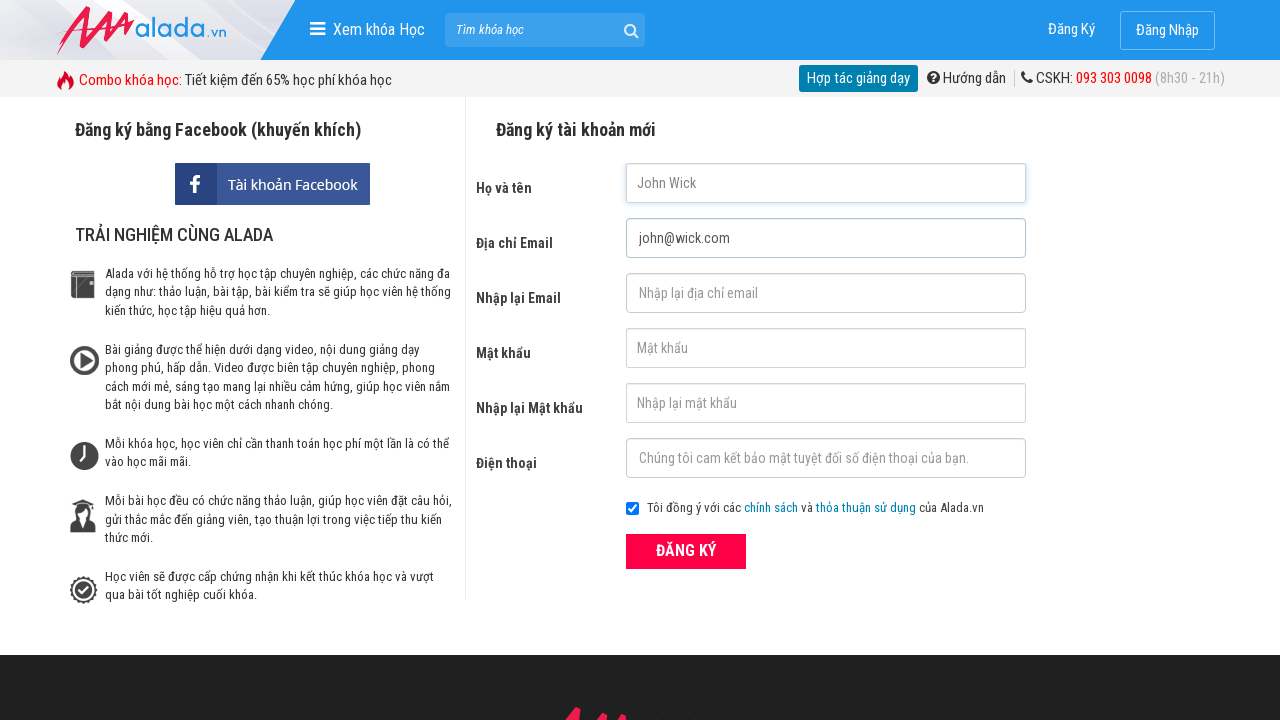

Filled confirmation email field with different email 'john@wick.net' on #txtCEmail
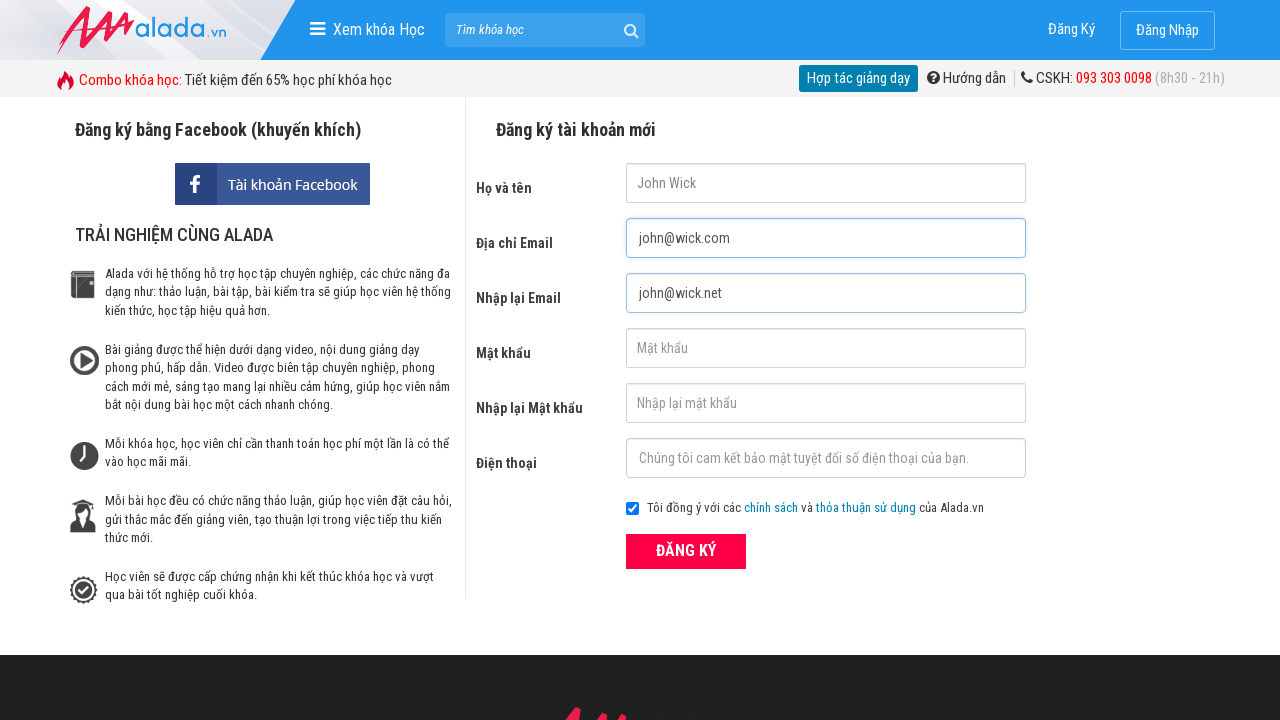

Filled password field with '123456' on #txtPassword
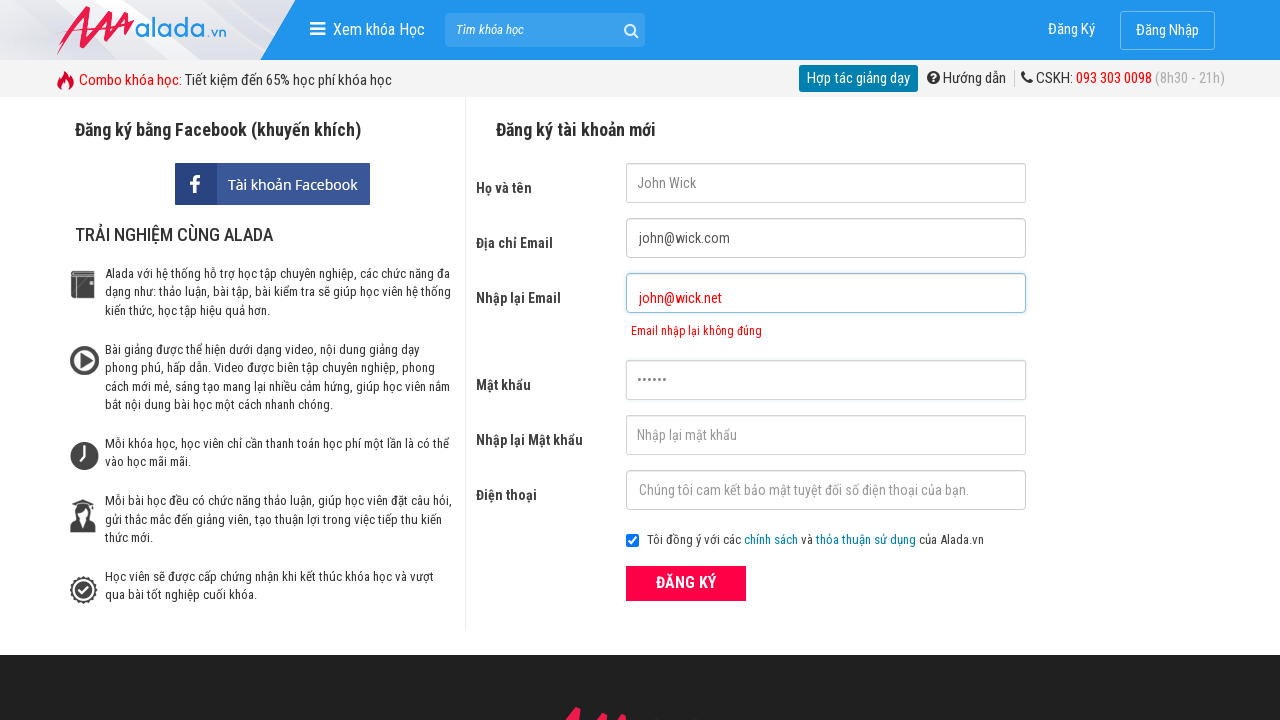

Filled confirm password field with '123456' on #txtCPassword
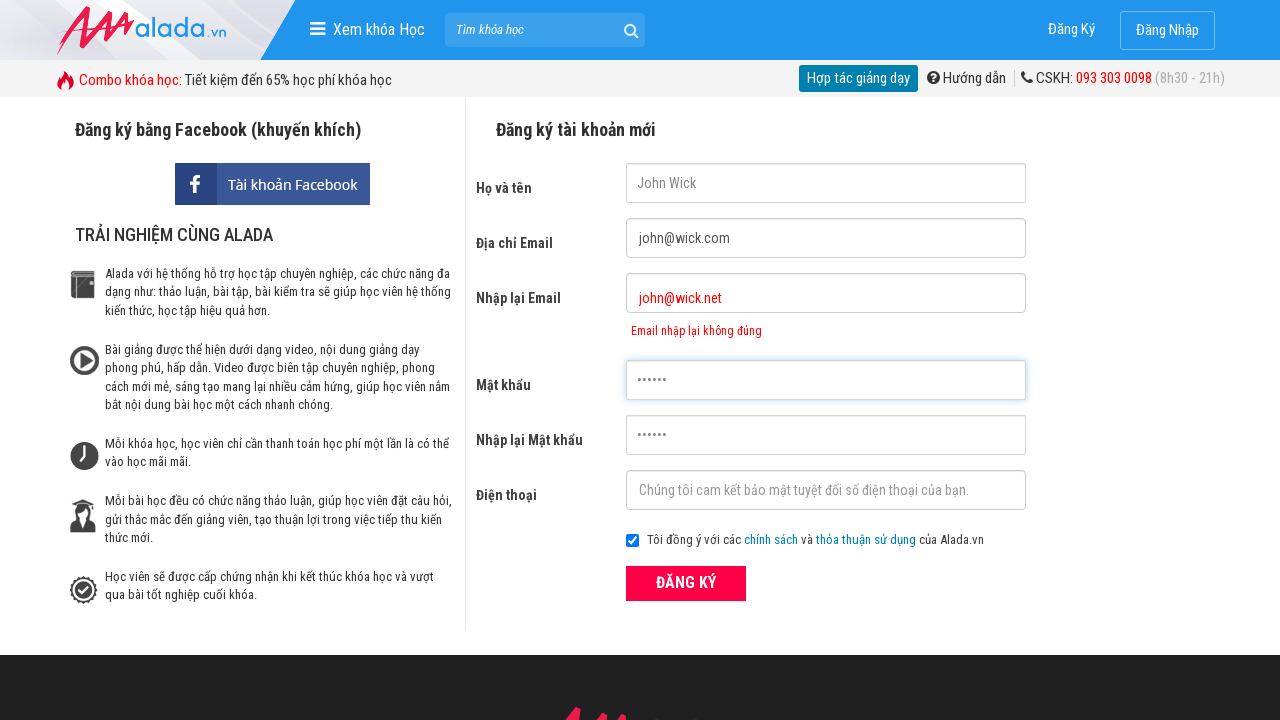

Filled phone number field with '0923456789' on #txtPhone
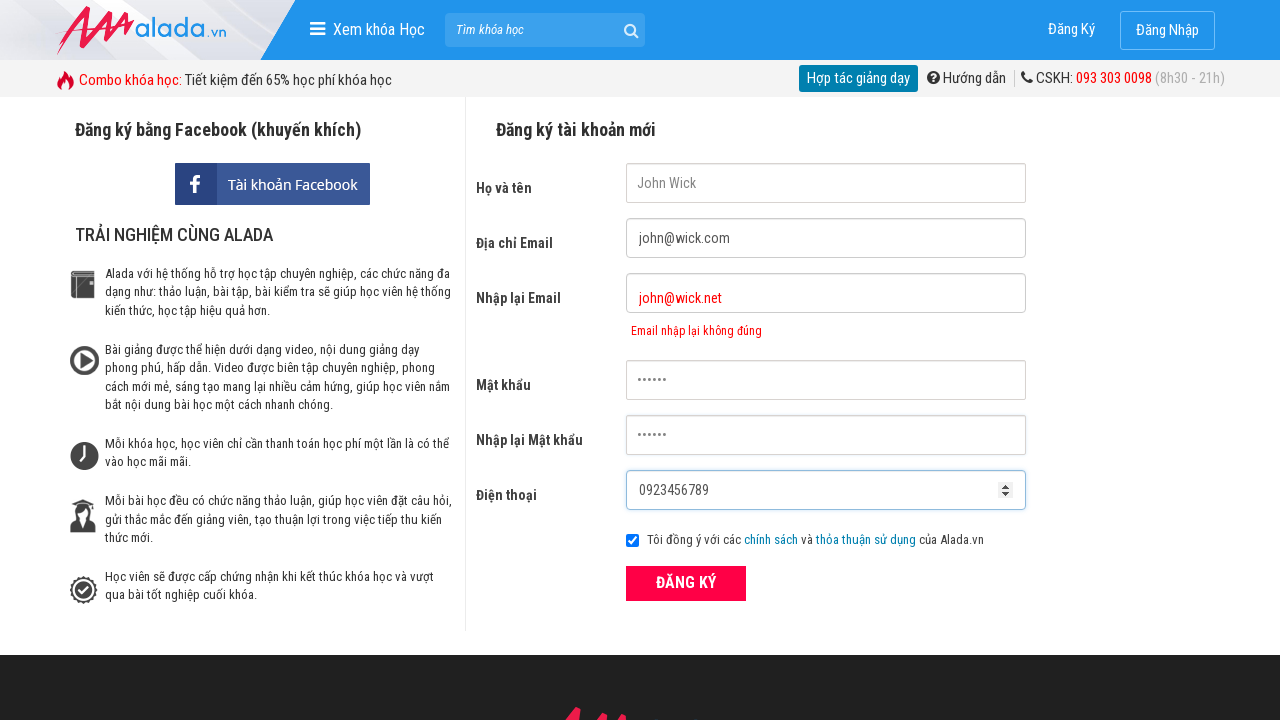

Clicked register button to submit form at (686, 583) on xpath=//form[@id='frmLogin']//button[text()='ĐĂNG KÝ']
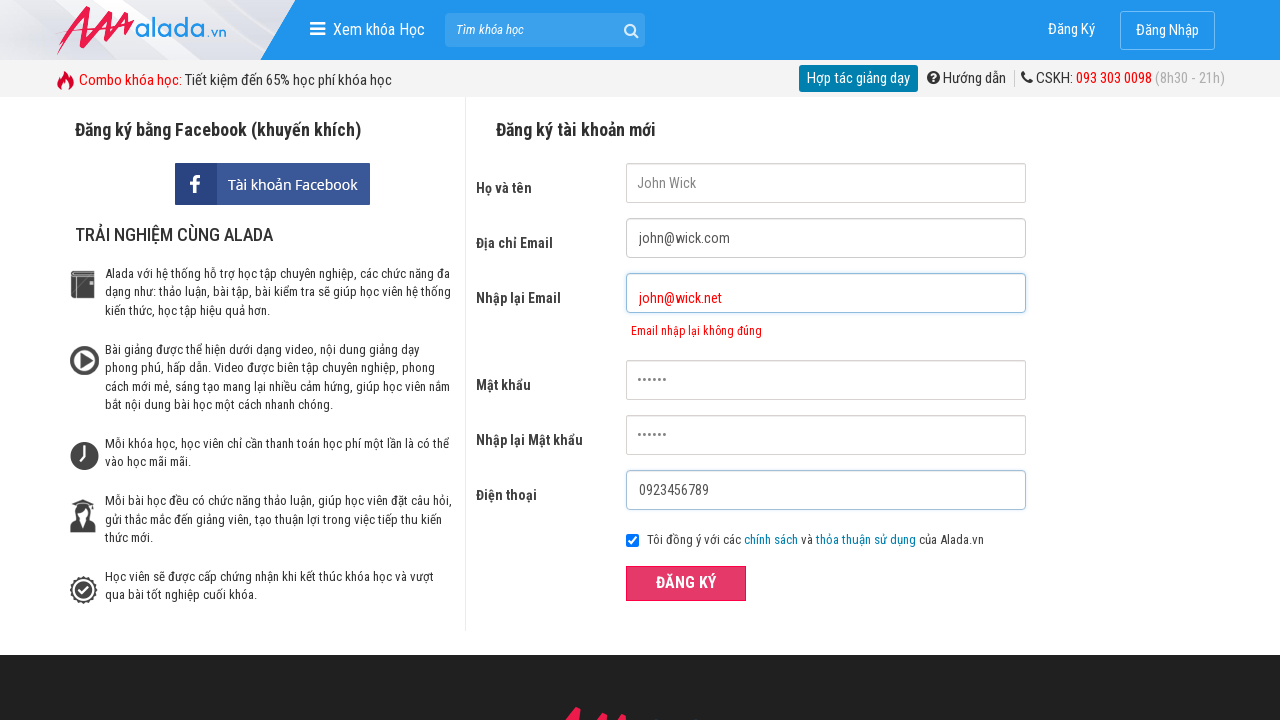

Email mismatch error message appeared validating form rejection
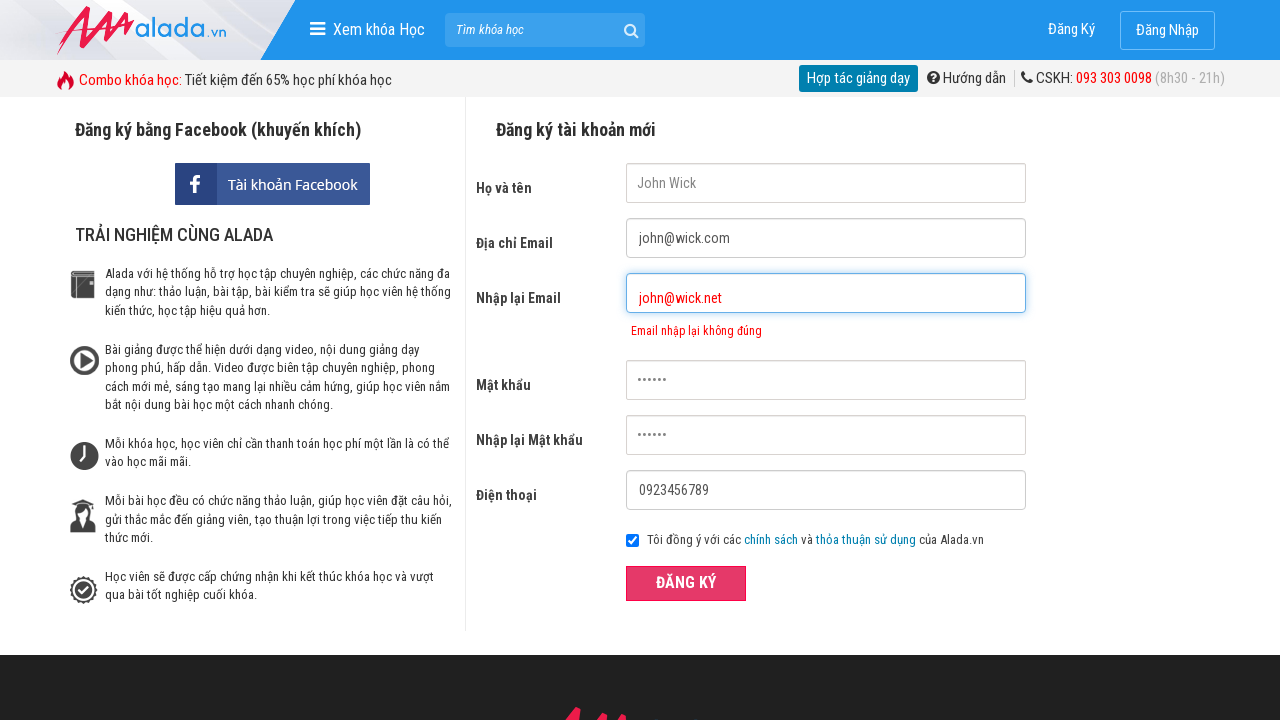

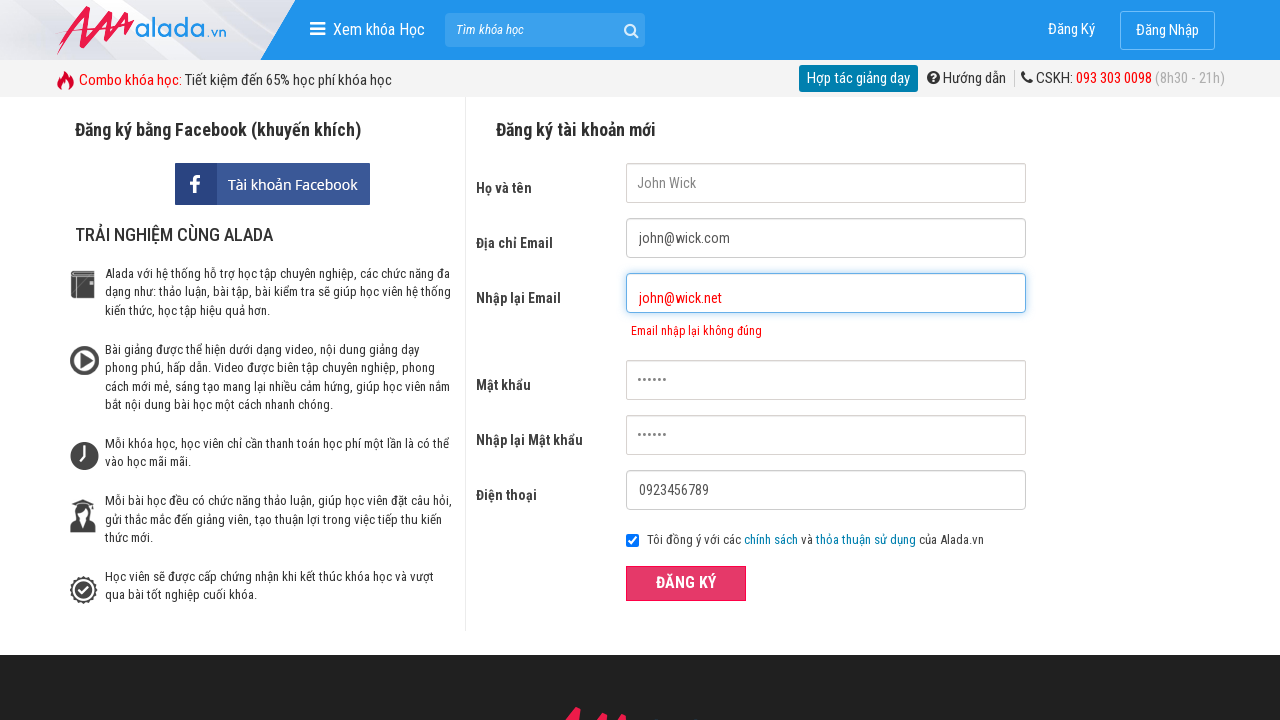